Tests the Python.org website search functionality by searching for "pycon" and verifying results are returned

Starting URL: http://www.python.org

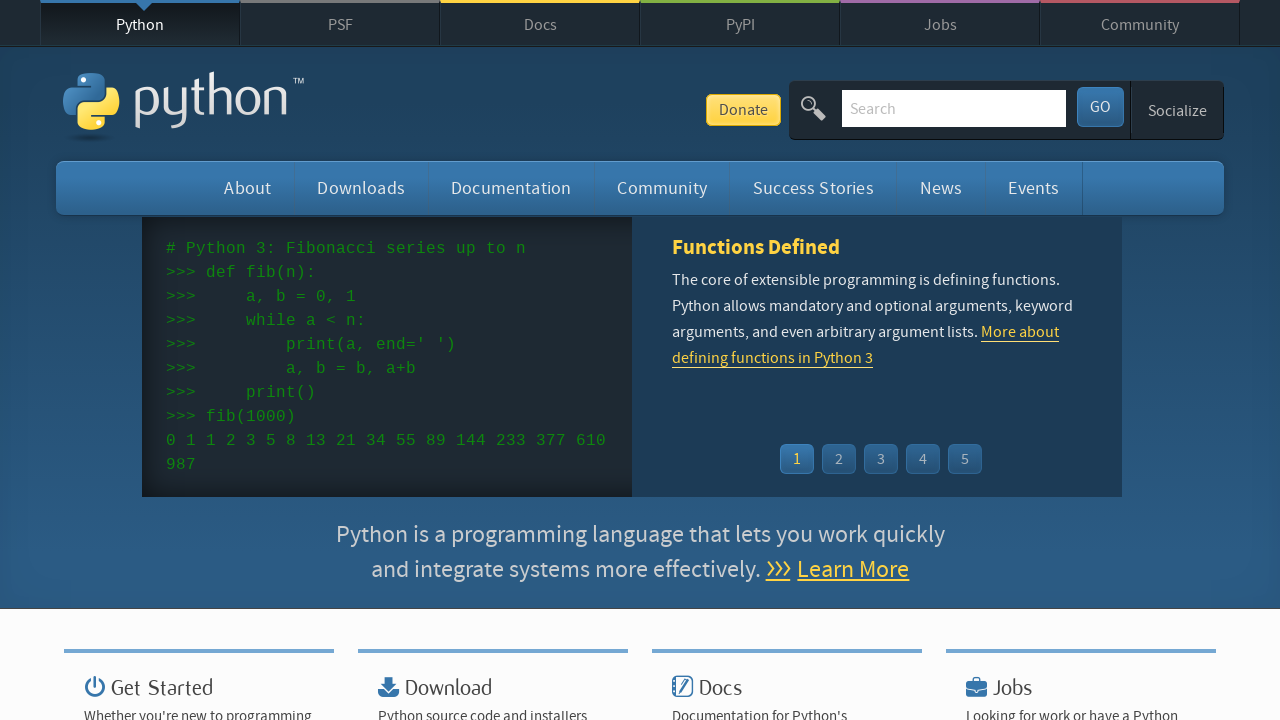

Verified 'Python' is in page title
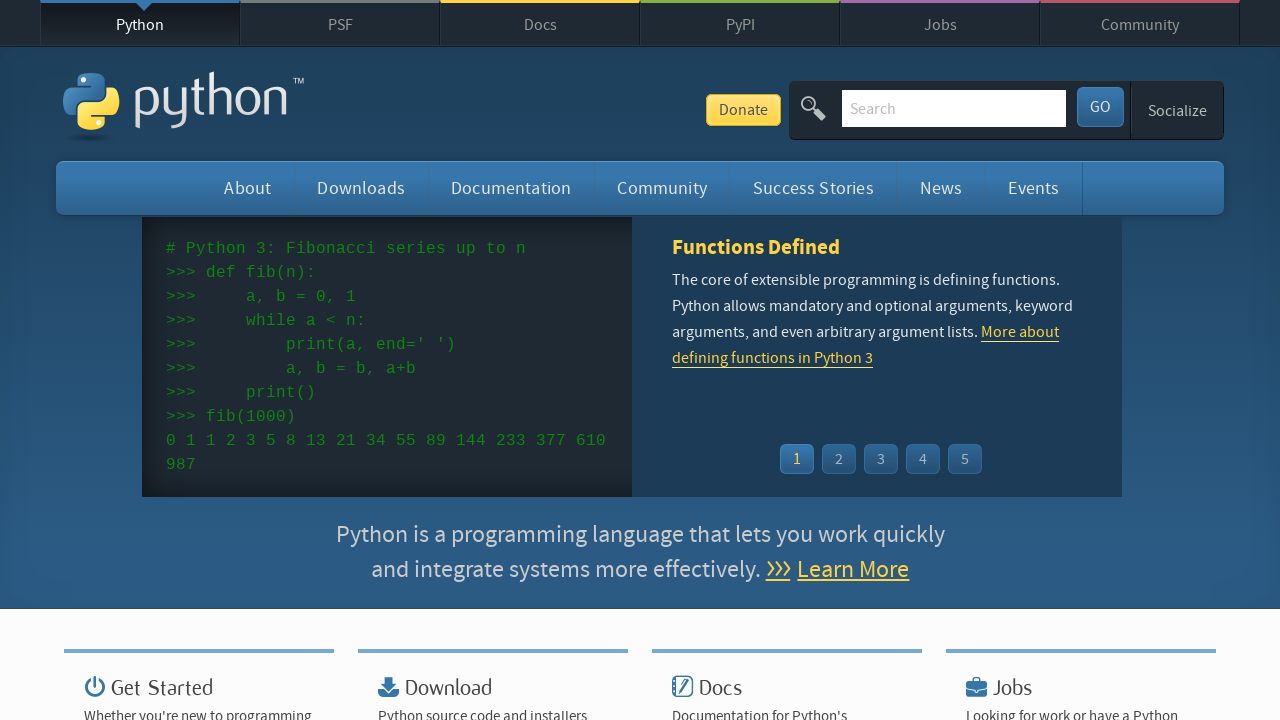

Filled search field with 'pycon' on input[name='q']
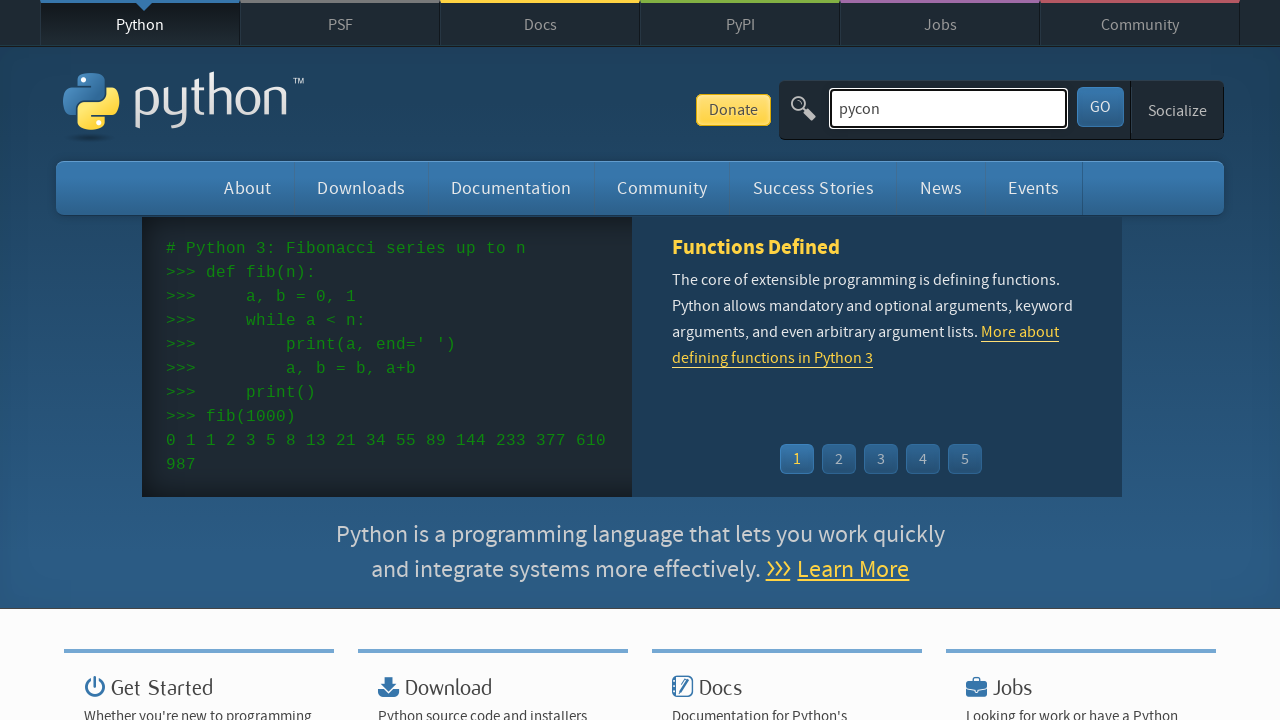

Pressed Enter to submit search query on input[name='q']
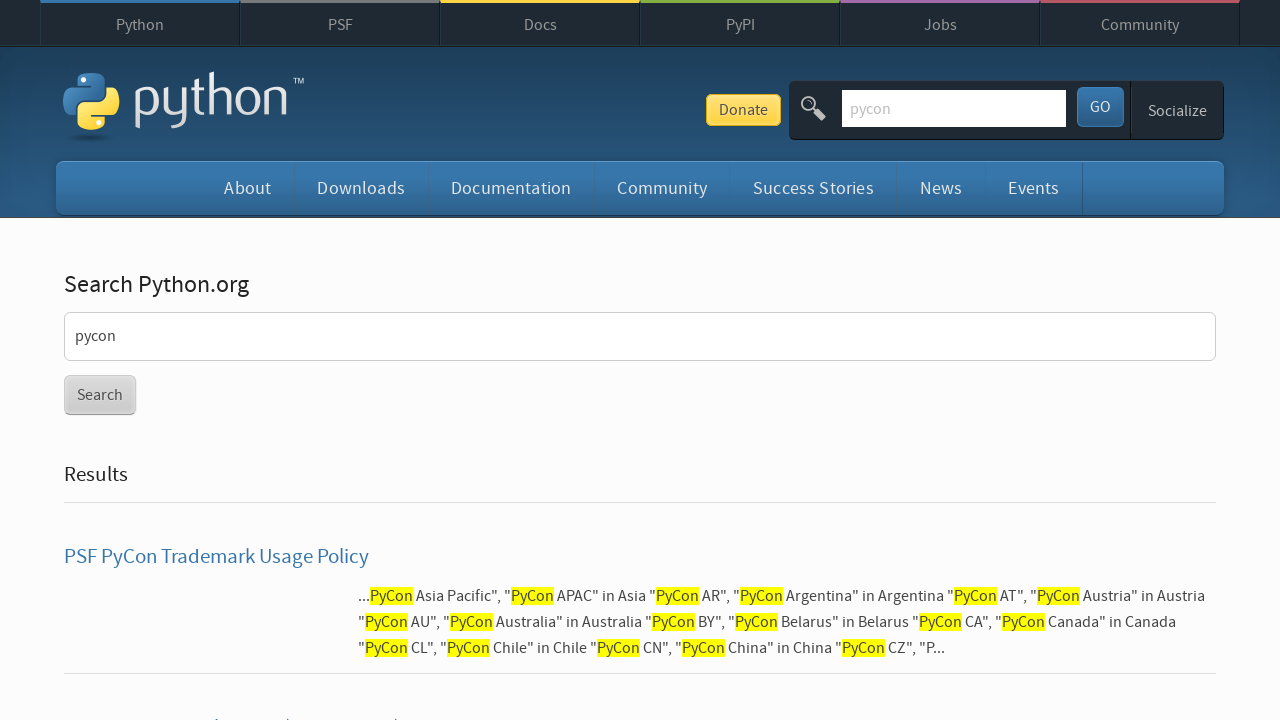

Waited for page to reach networkidle state
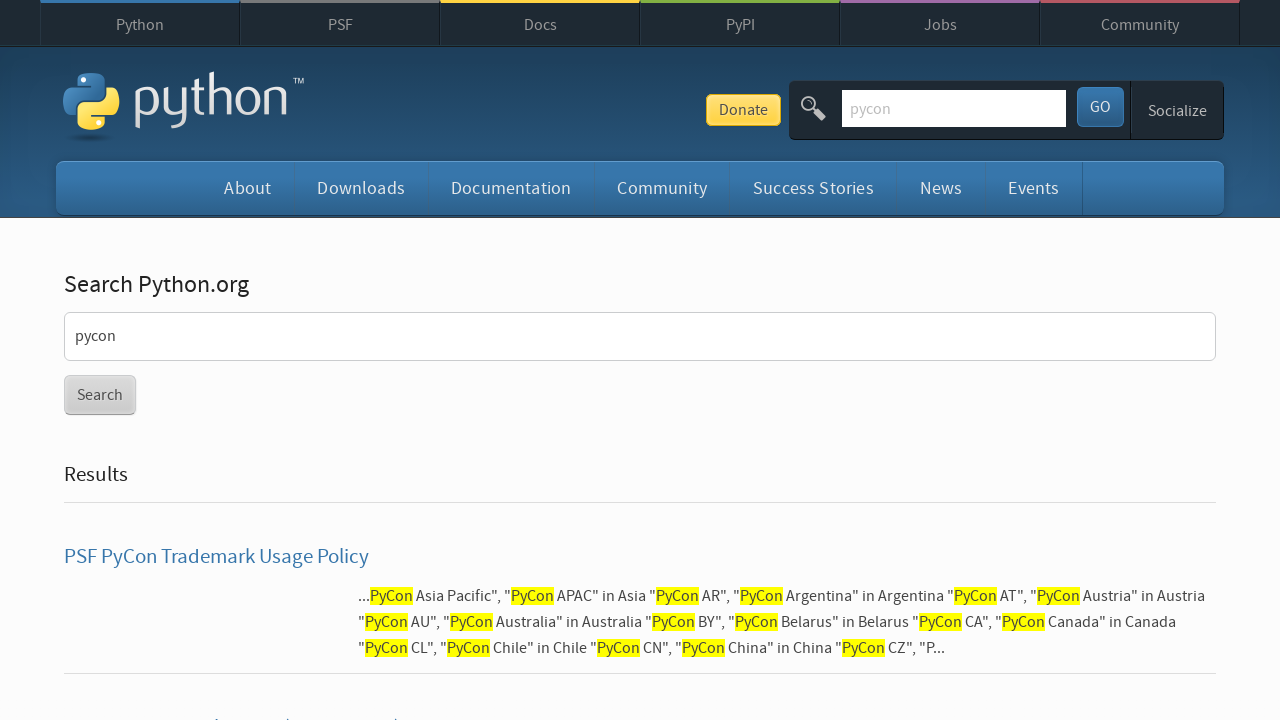

Verified search results were returned (no 'No results found' message)
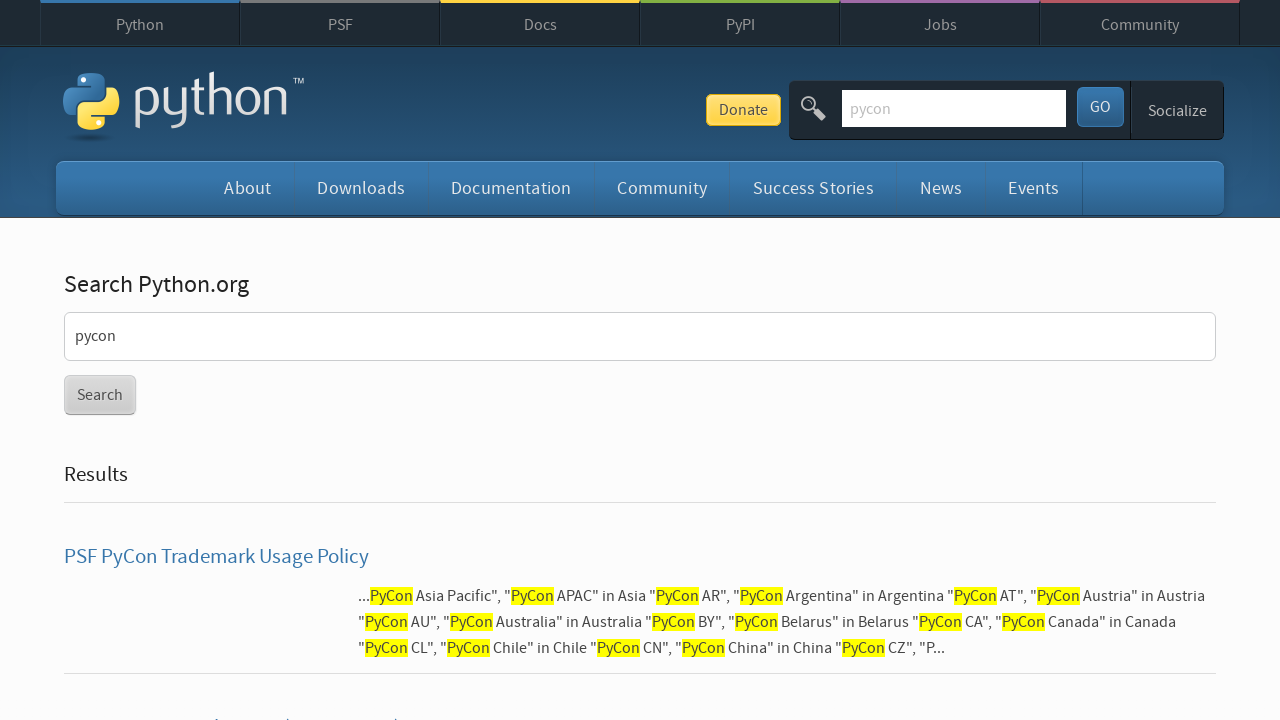

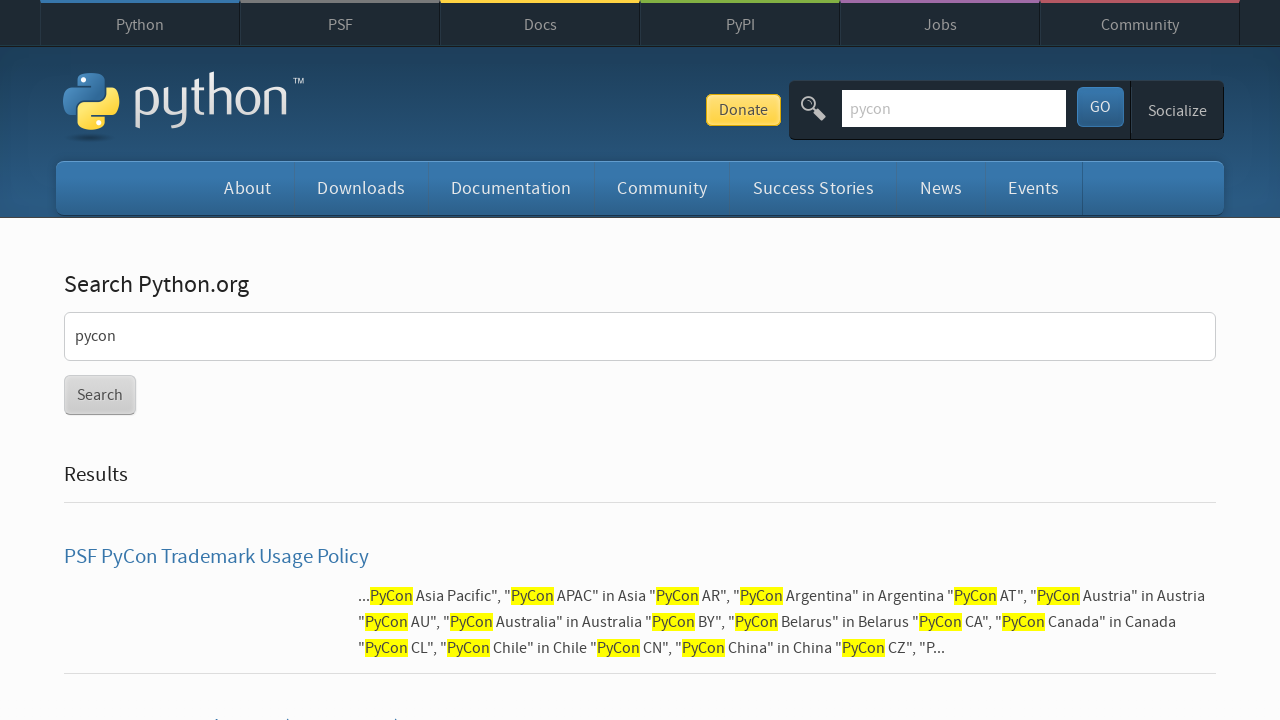